Tests an e-commerce site by searching for products, adding them to cart, applying a promo code, and verifying price calculations and discounts

Starting URL: https://rahulshettyacademy.com/seleniumPractise/

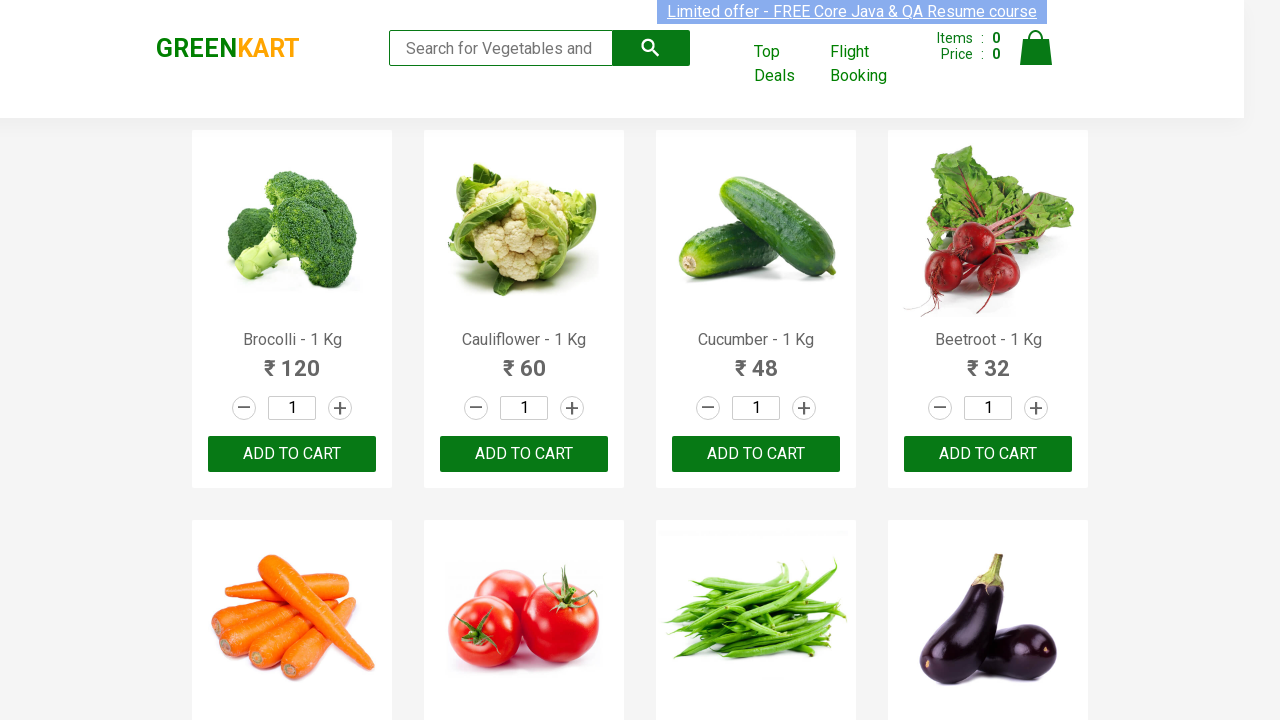

Filled search field with 'ber' to filter products on input.search-keyword
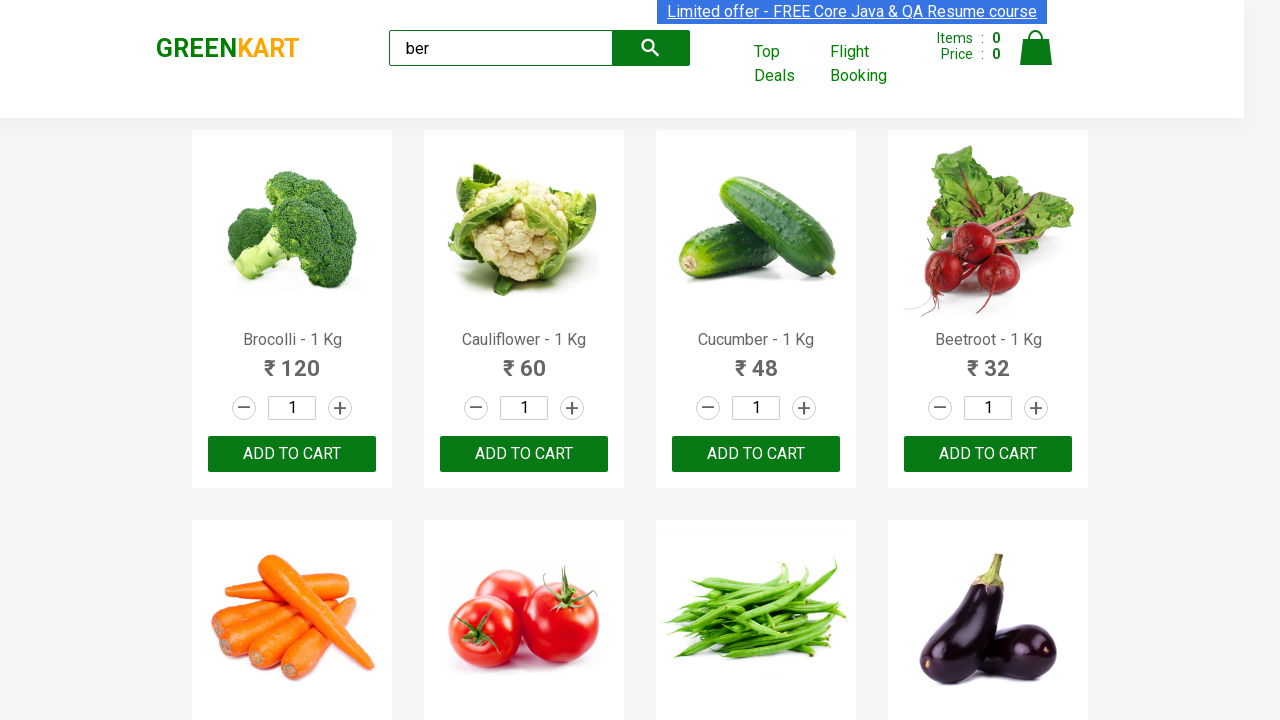

Waited 4 seconds for product list to load
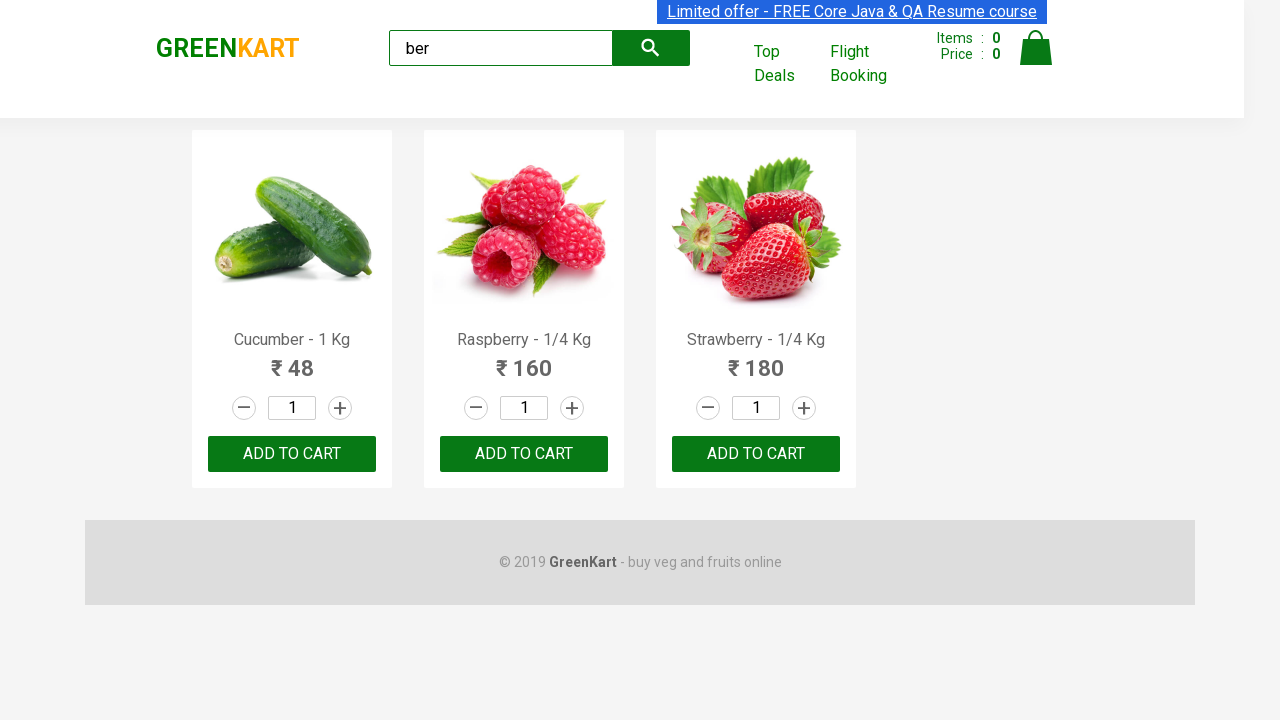

Retrieved all 'Add to Cart' buttons for filtered products
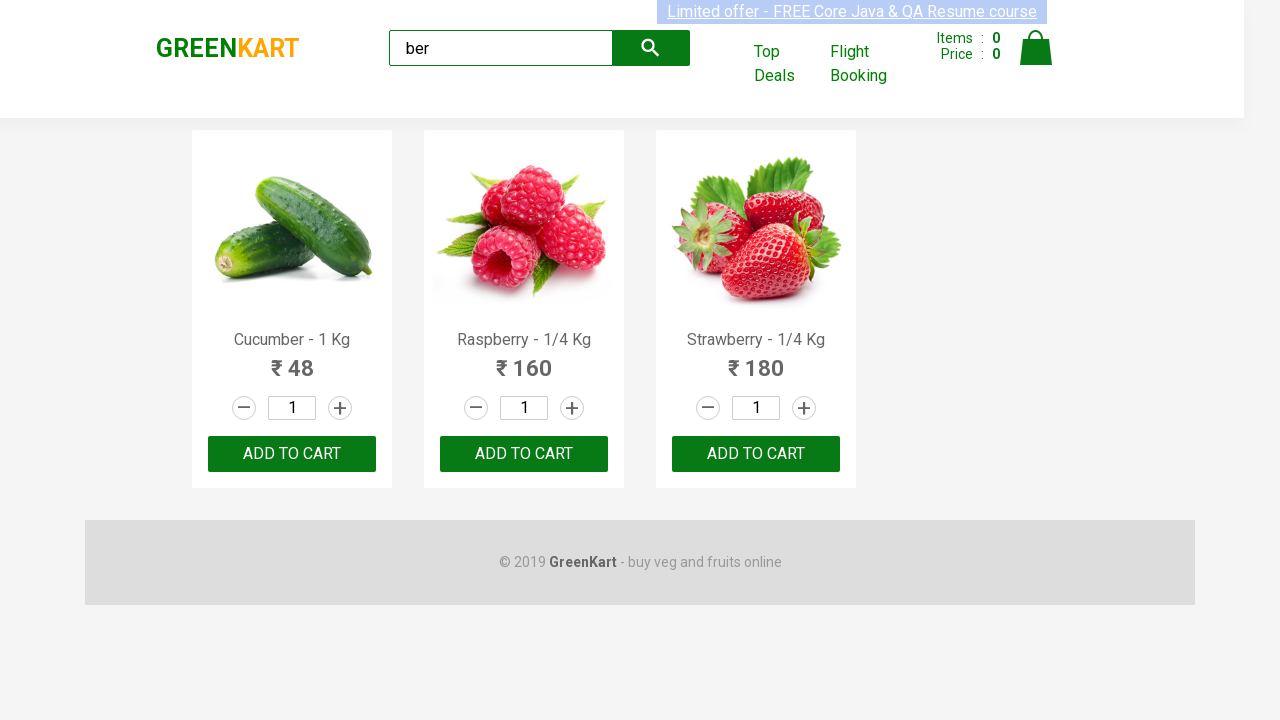

Clicked 'Add to Cart' button for a product at (292, 454) on xpath=//div[@class='product-action']/button >> nth=0
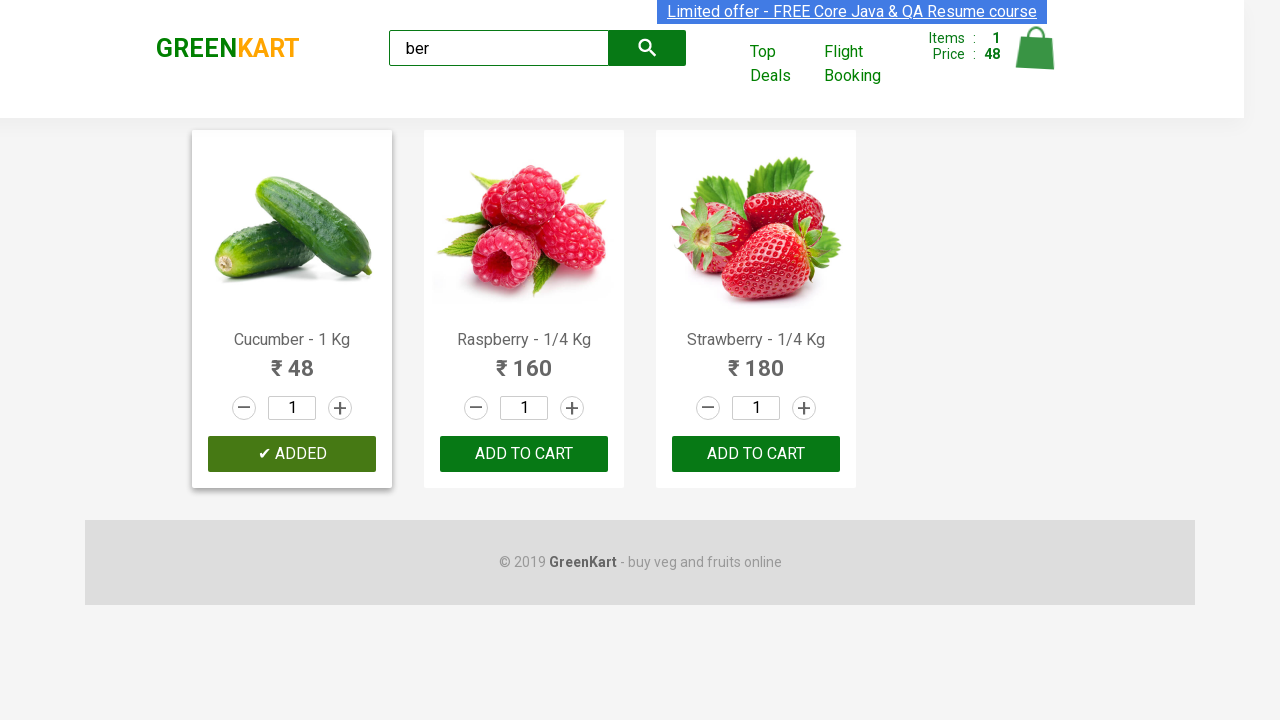

Clicked 'Add to Cart' button for a product at (524, 454) on xpath=//div[@class='product-action']/button >> nth=1
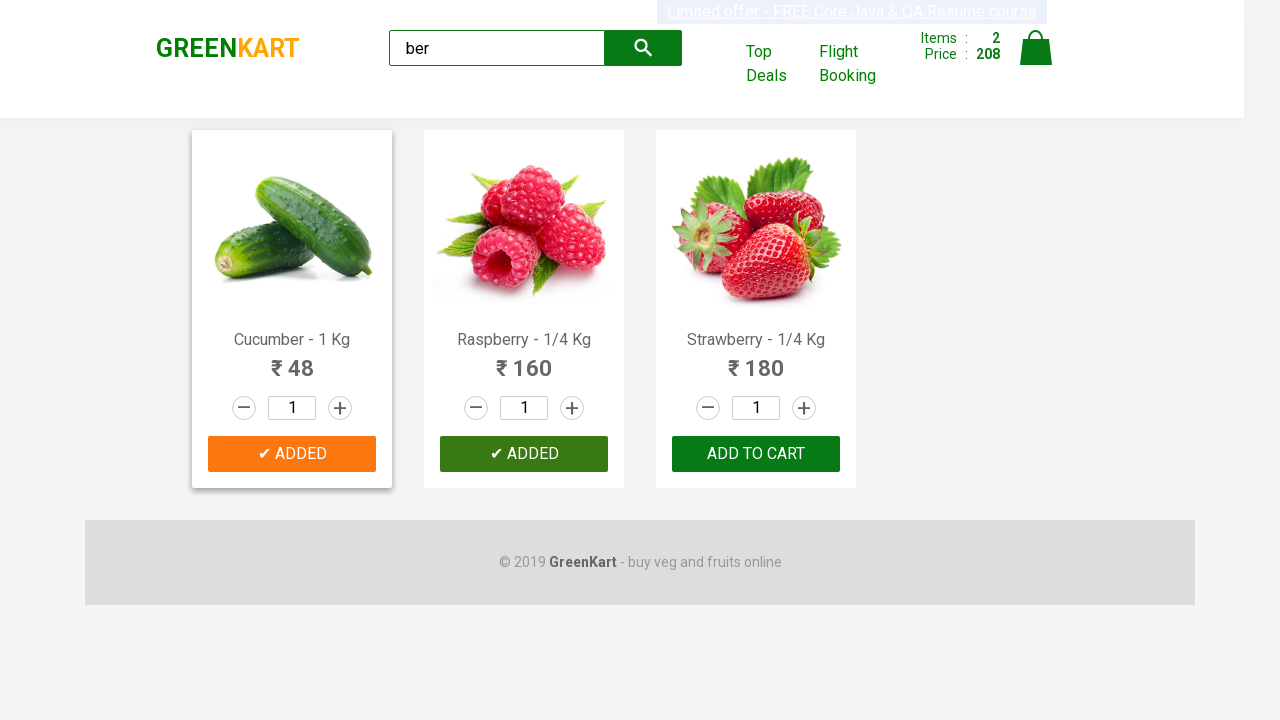

Clicked 'Add to Cart' button for a product at (756, 454) on xpath=//div[@class='product-action']/button >> nth=2
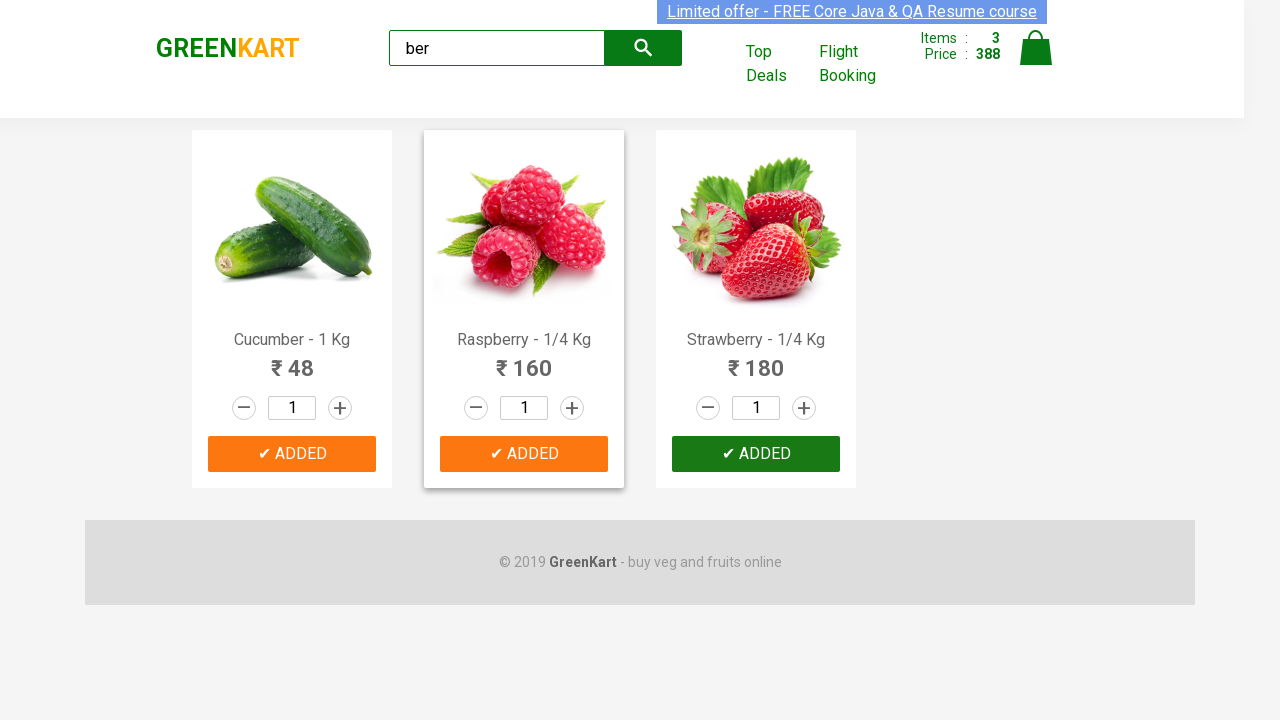

Clicked cart icon to open shopping cart at (1036, 59) on xpath=//a[@class='cart-icon']
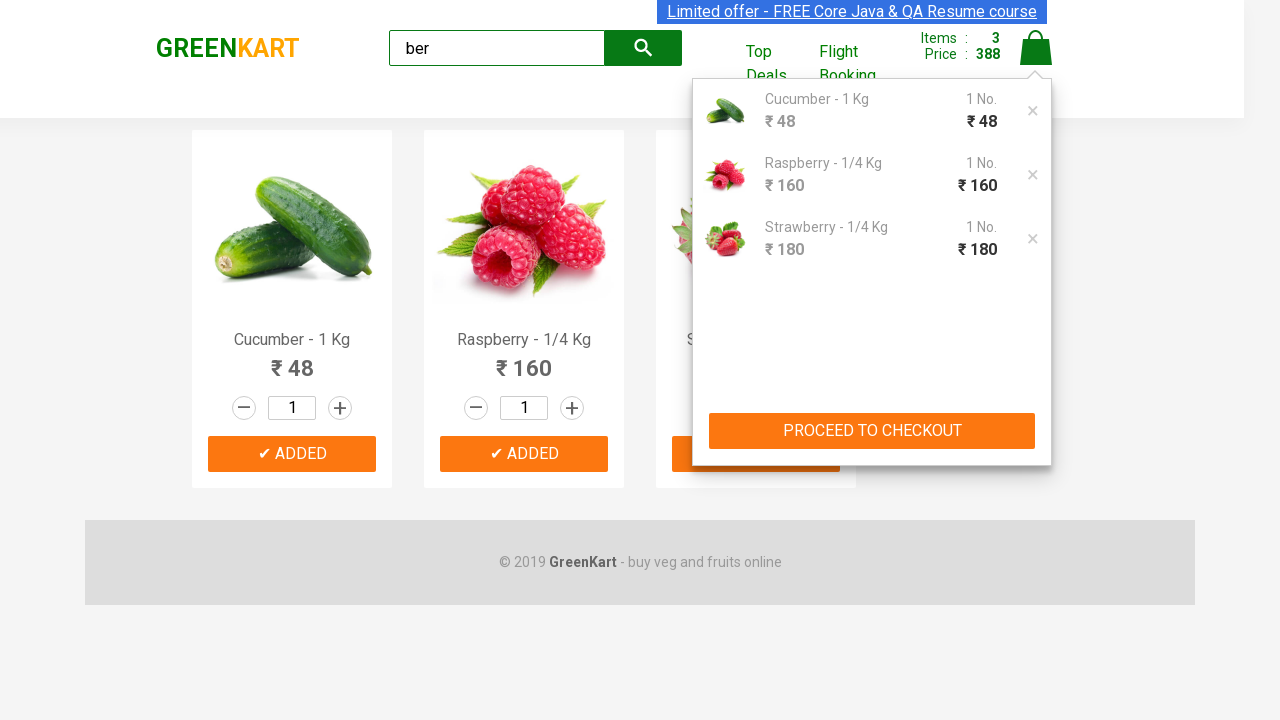

Clicked 'PROCEED TO CHECKOUT' button at (872, 431) on xpath=//button[text()='PROCEED TO CHECKOUT']
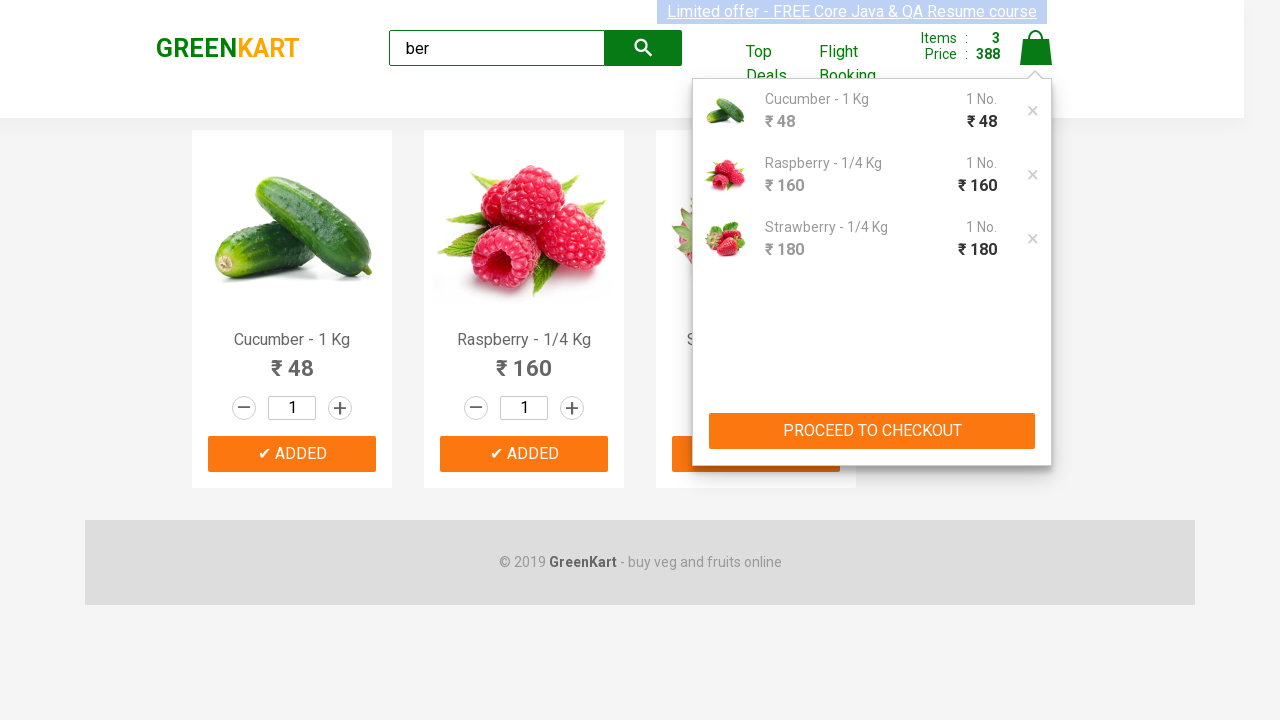

Checkout page loaded with promo code field visible
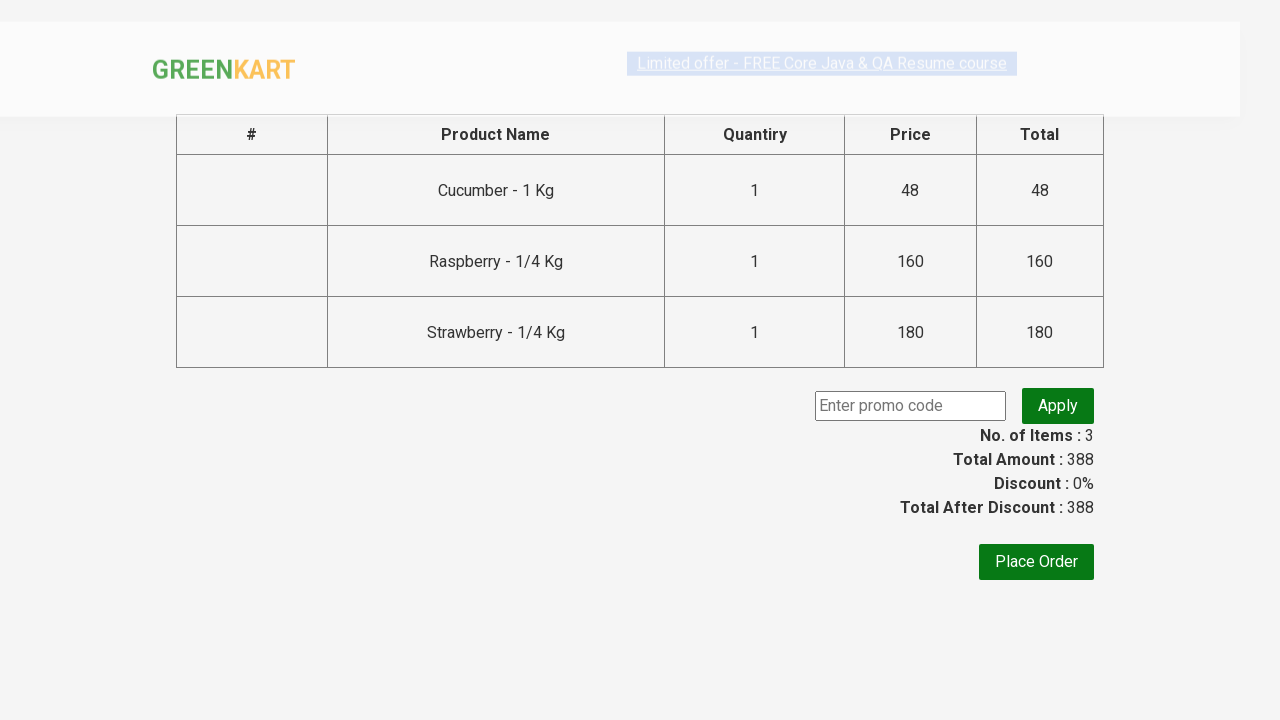

Entered promo code 'rahulshettyacademy' on .promoCode
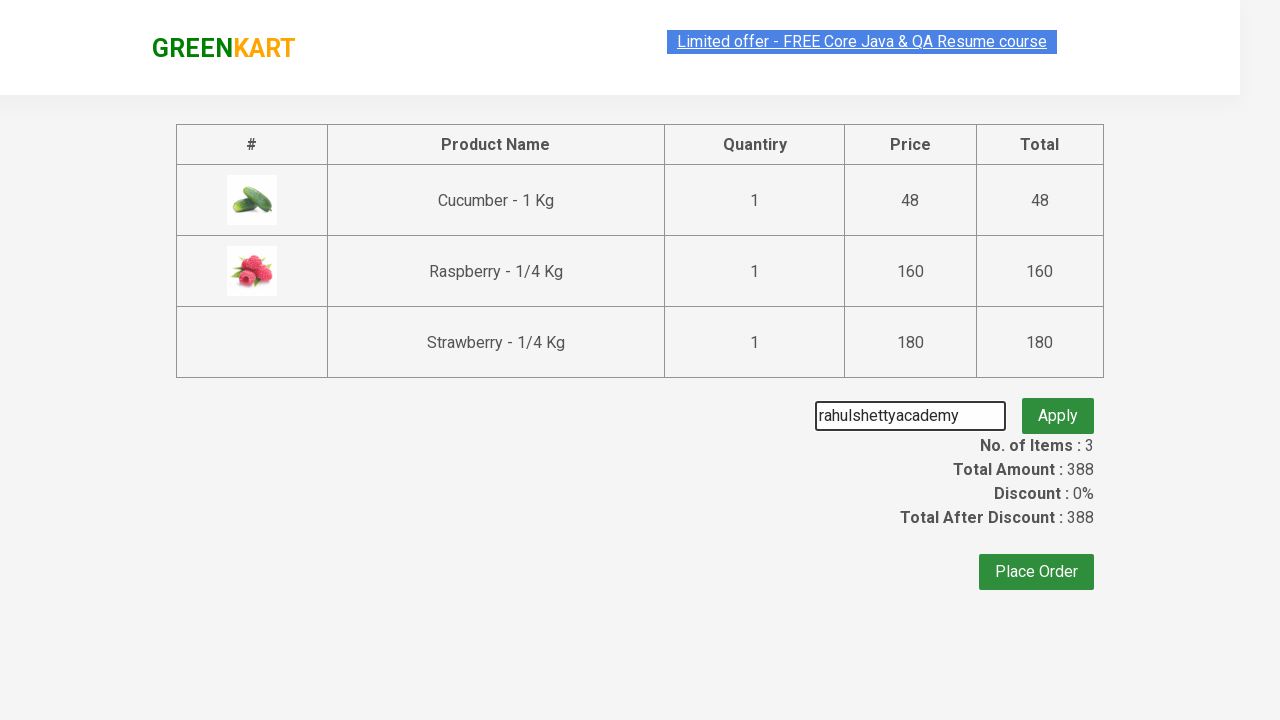

Clicked button to apply promo code at (1058, 406) on .promoBtn
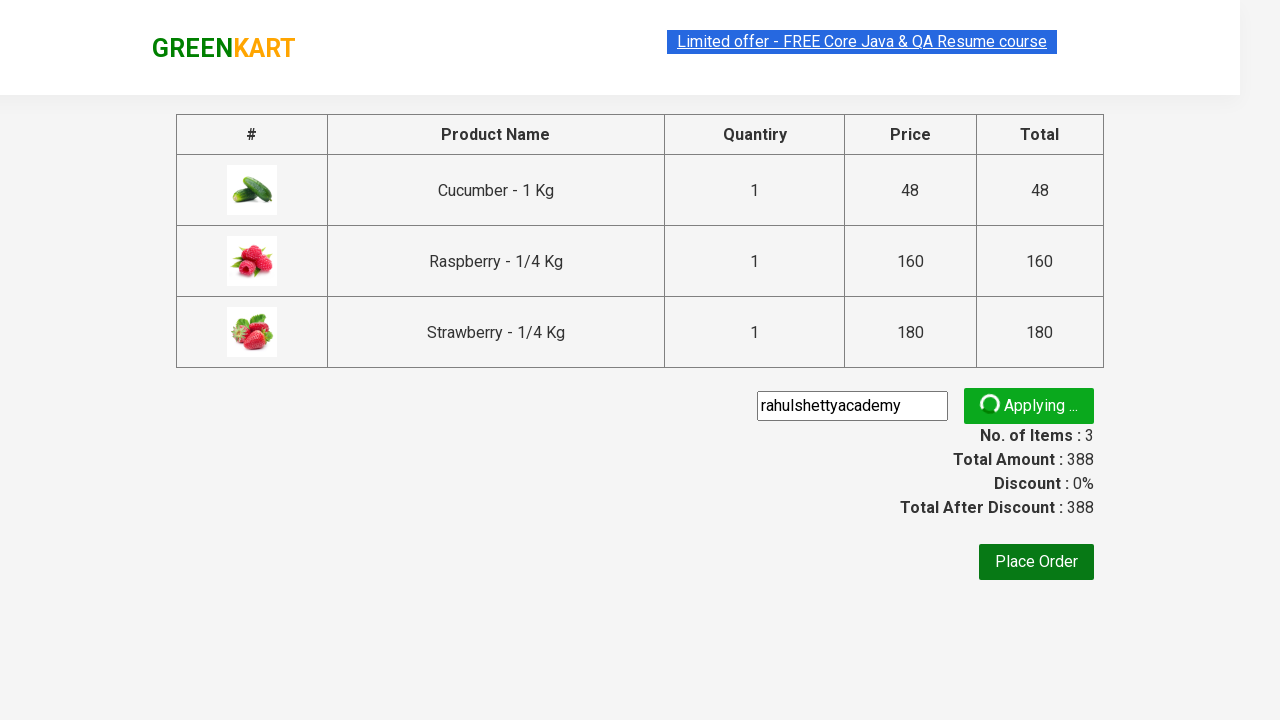

Discount applied and promo info displayed
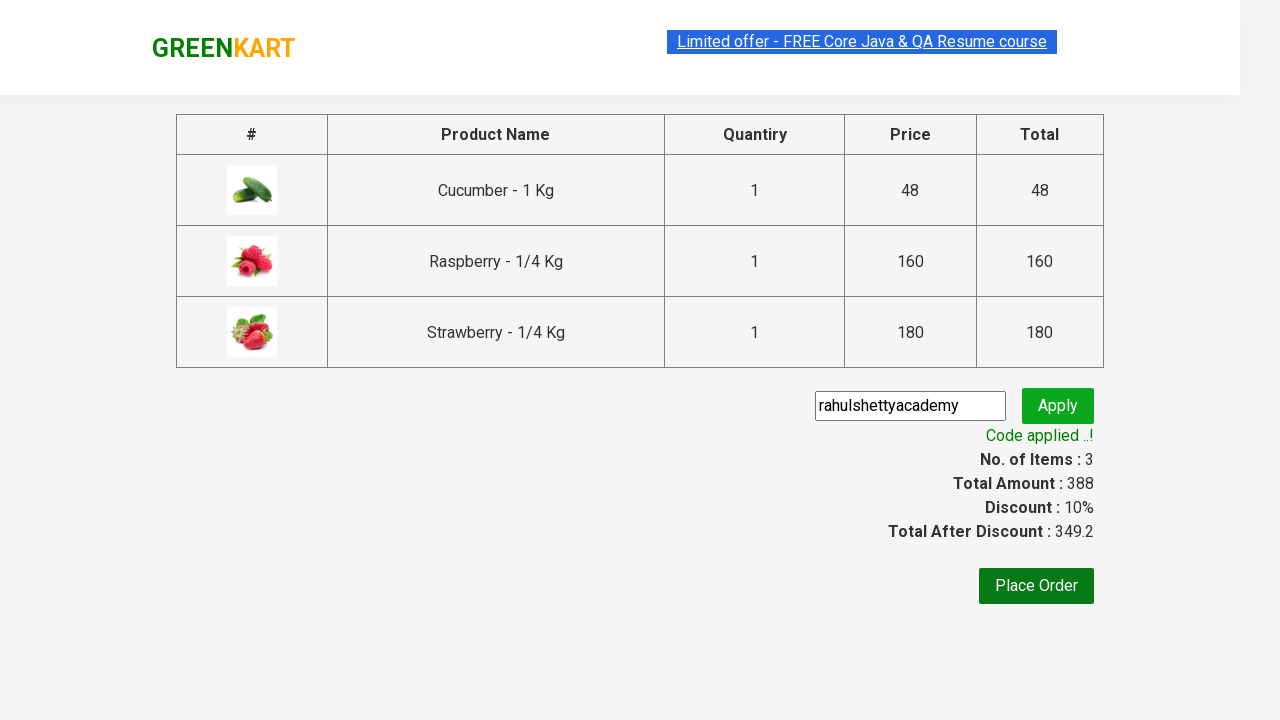

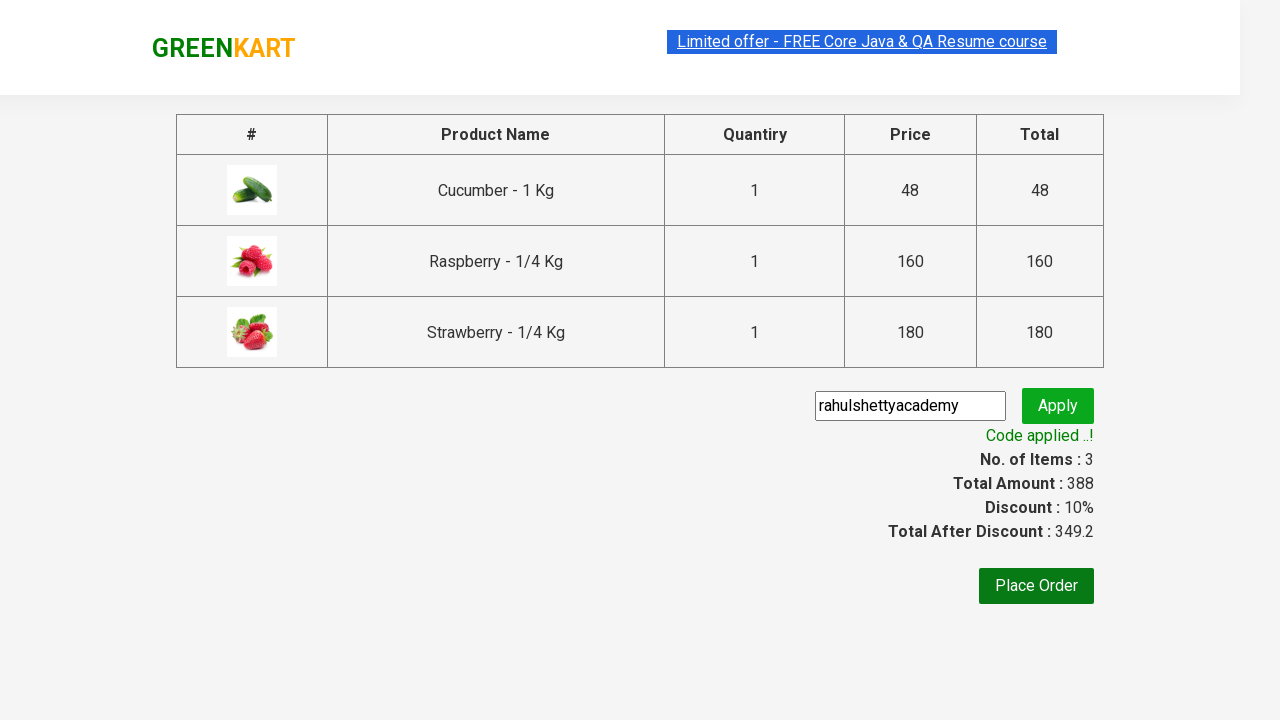